Navigates to Rahul Shetty Academy's Automation Practice page and maximizes the browser window. The original script attempted to work with multiple window handles but no new window was actually opened.

Starting URL: https://rahulshettyacademy.com/AutomationPractice/

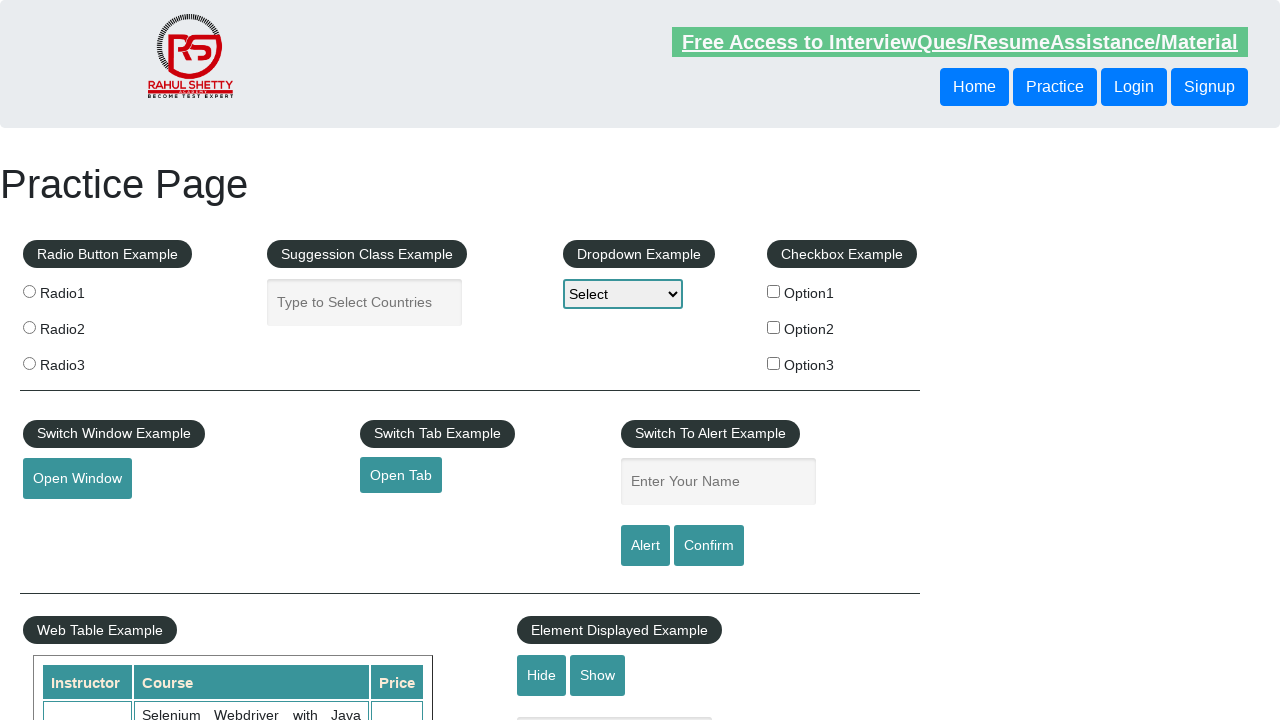

Set viewport size to 1920x1080 to maximize browser window
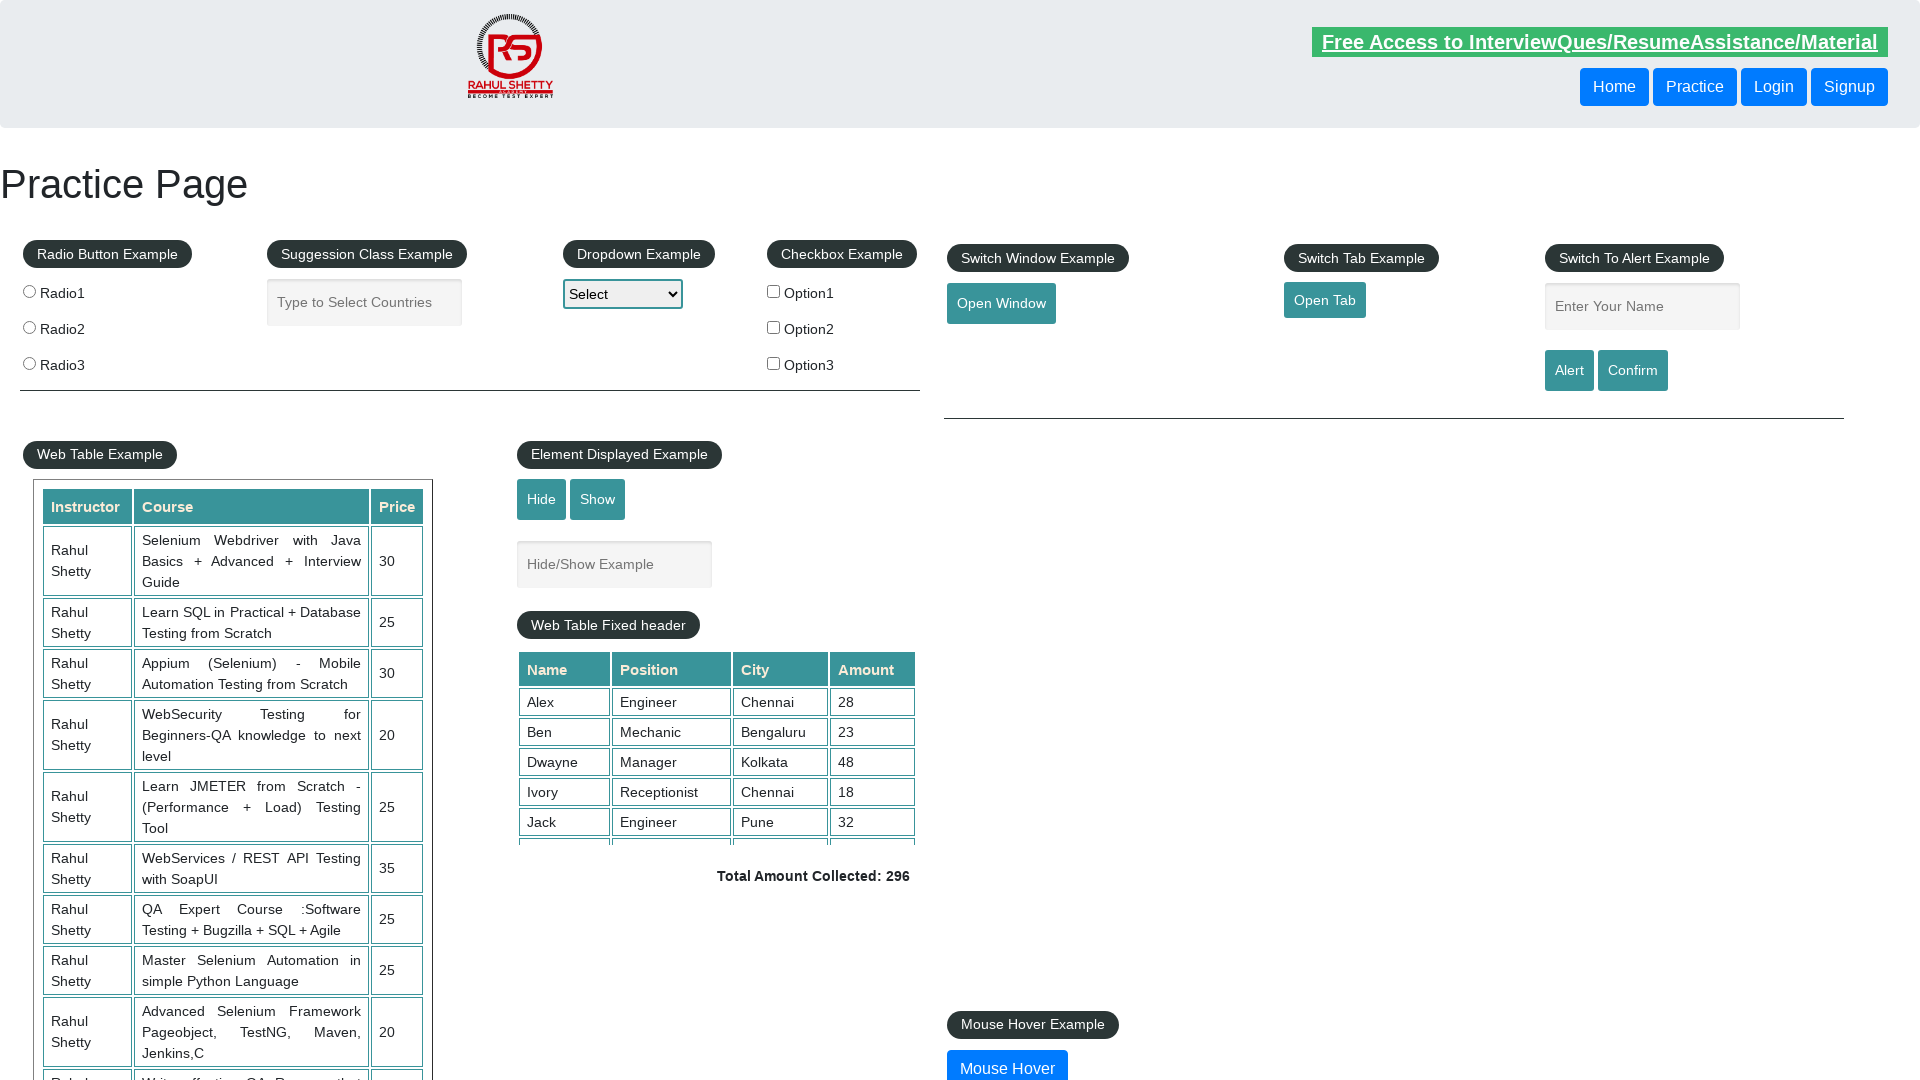

Waited for page to fully load (domcontentloaded)
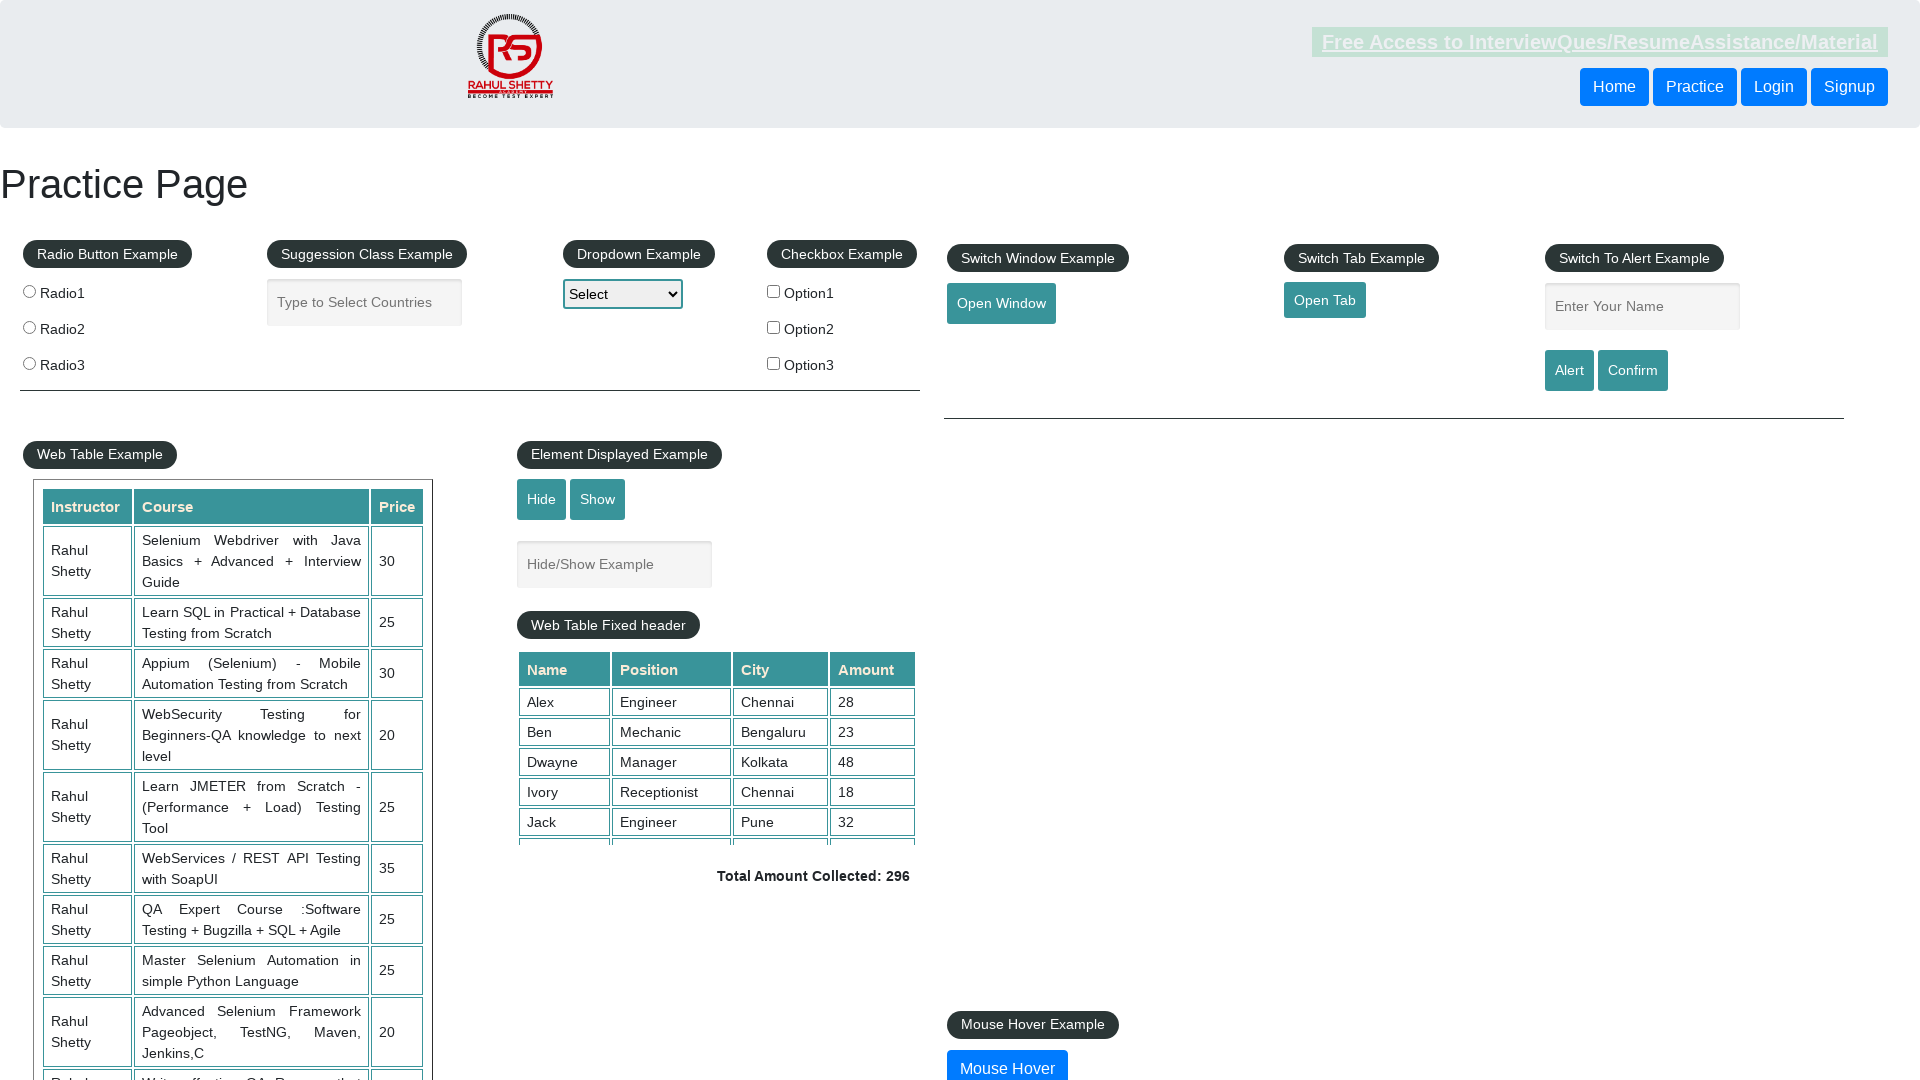

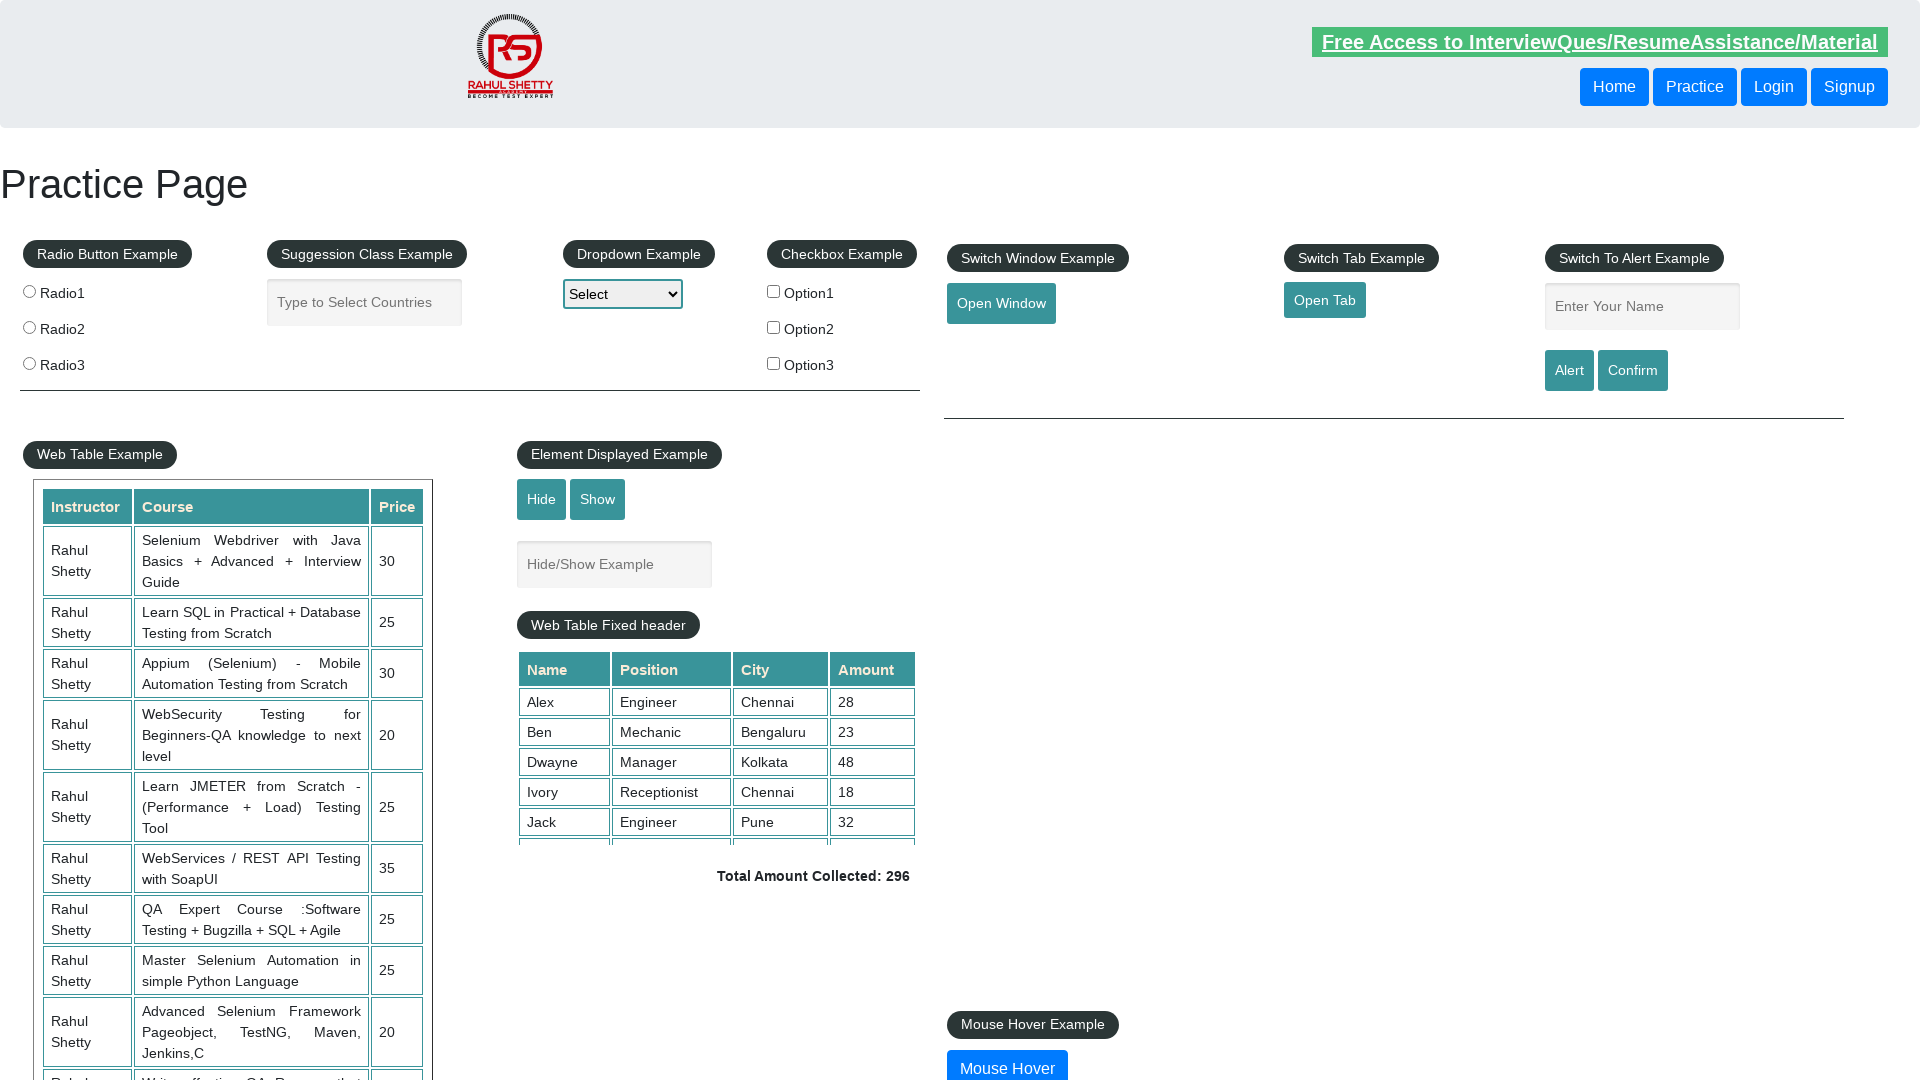